Tests user registration form by filling in first name, last name, and email fields on a registration page

Starting URL: http://demo.automationtesting.in/Register.html

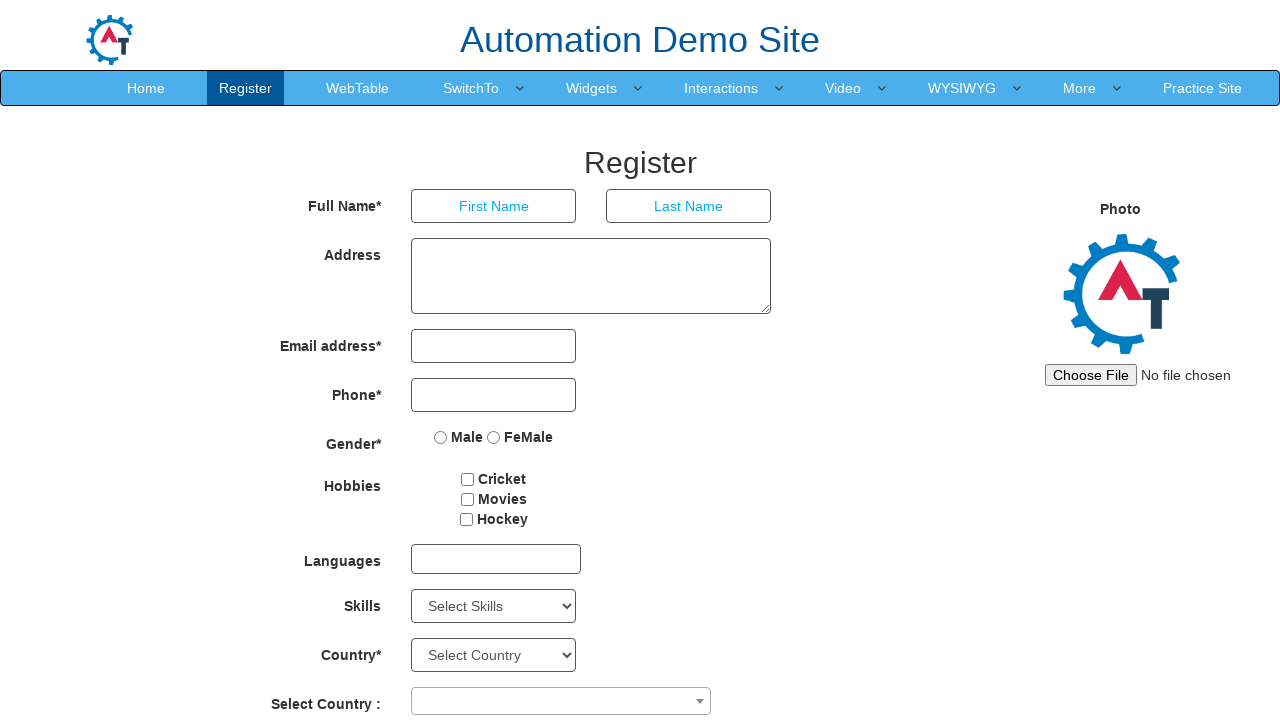

Filled first name field with 'Michael' on input[placeholder='First Name']
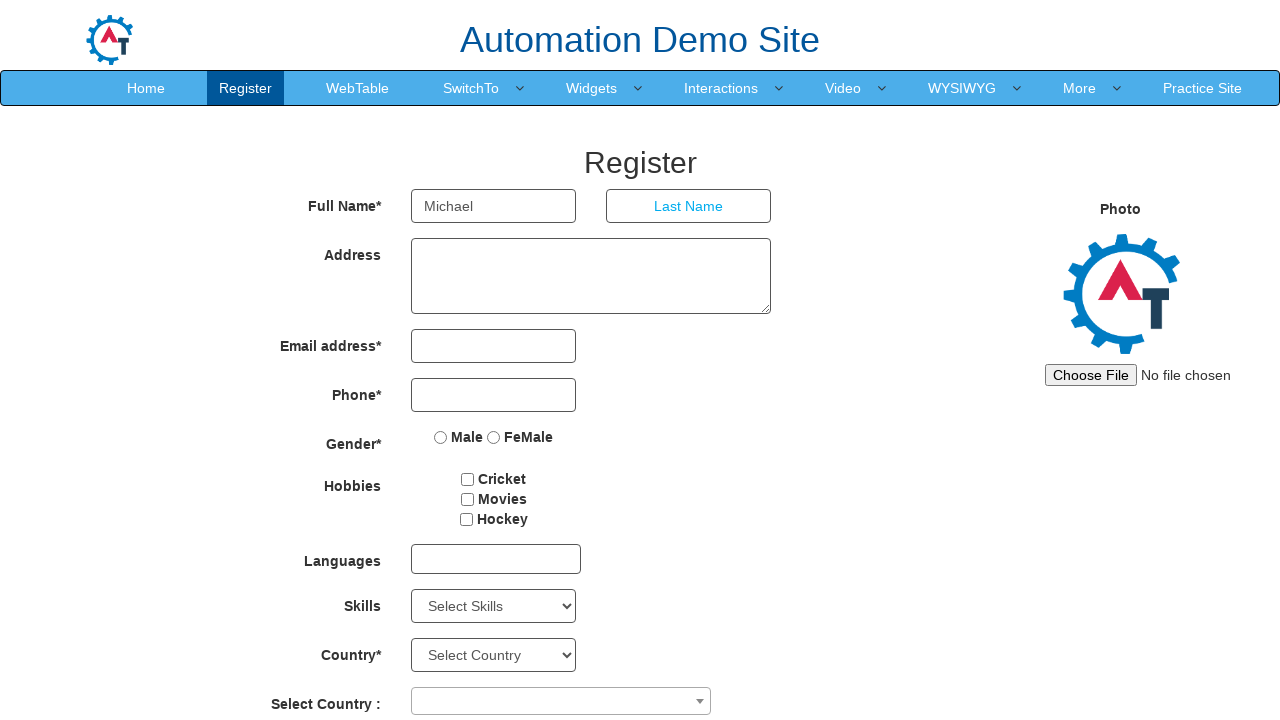

Filled last name field with 'Thompson' on input[placeholder='Last Name']
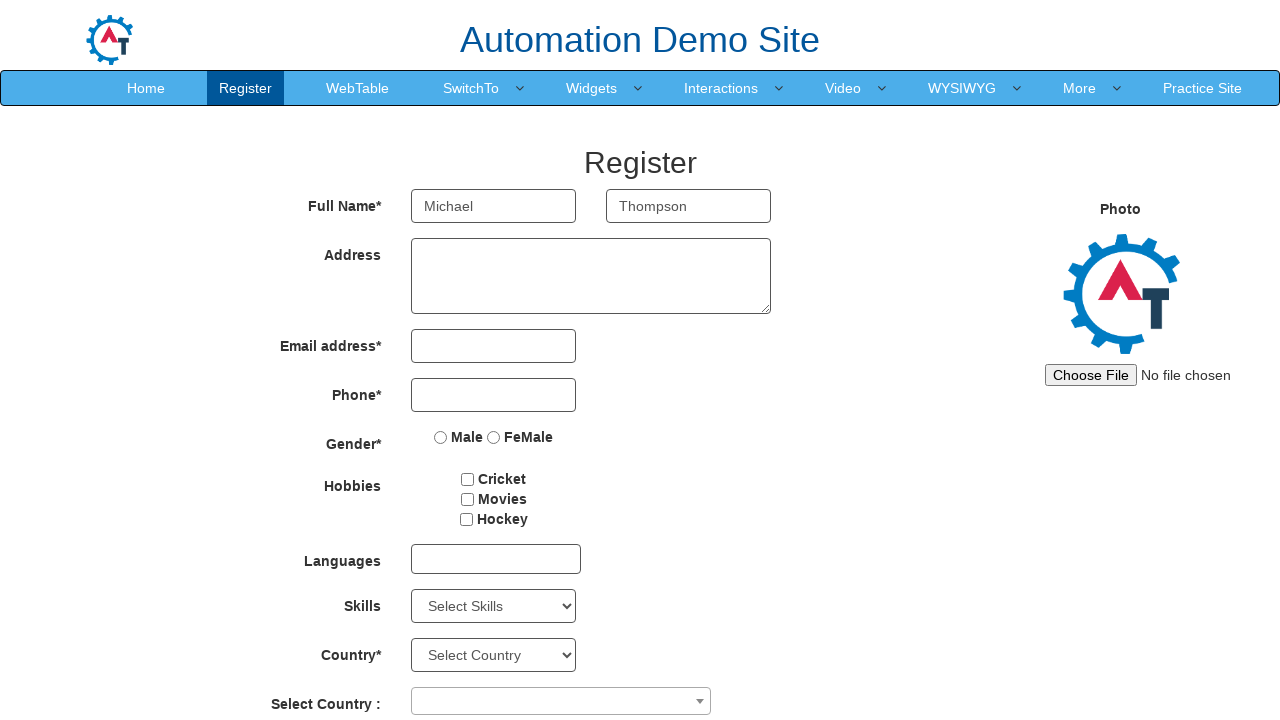

Filled email field with 'michael.thompson@testmail.com' on input[type='email']
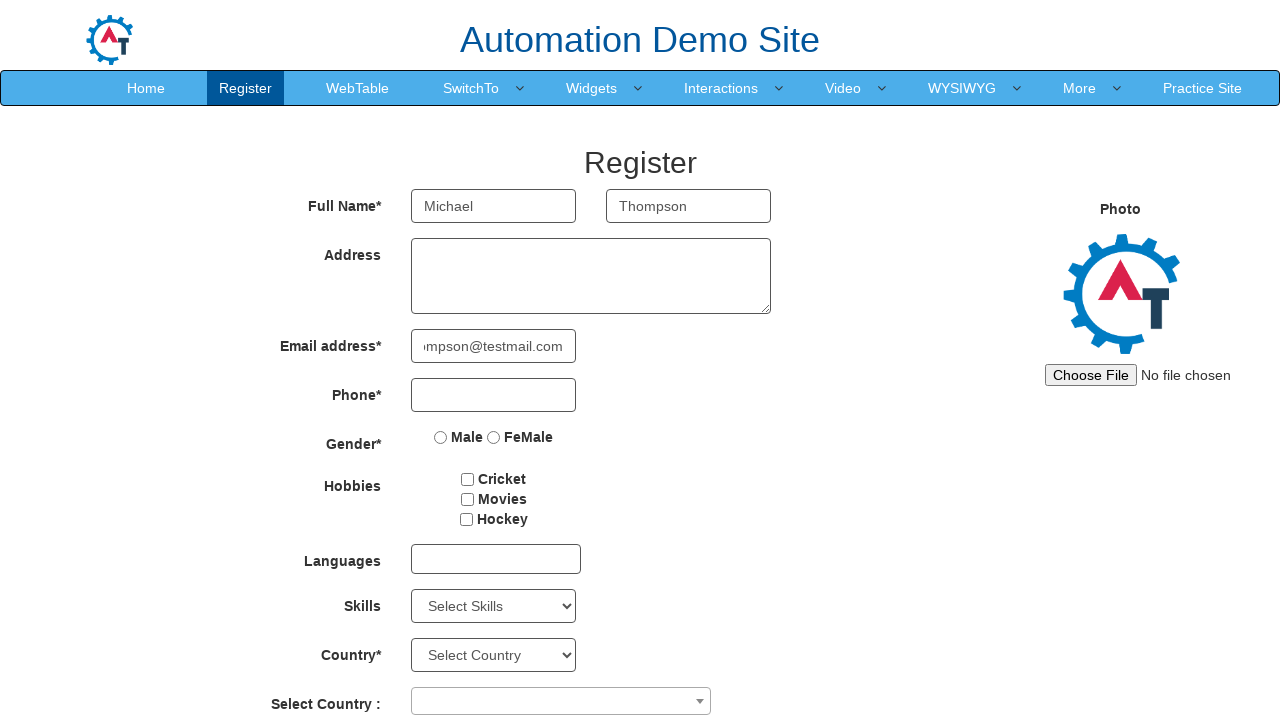

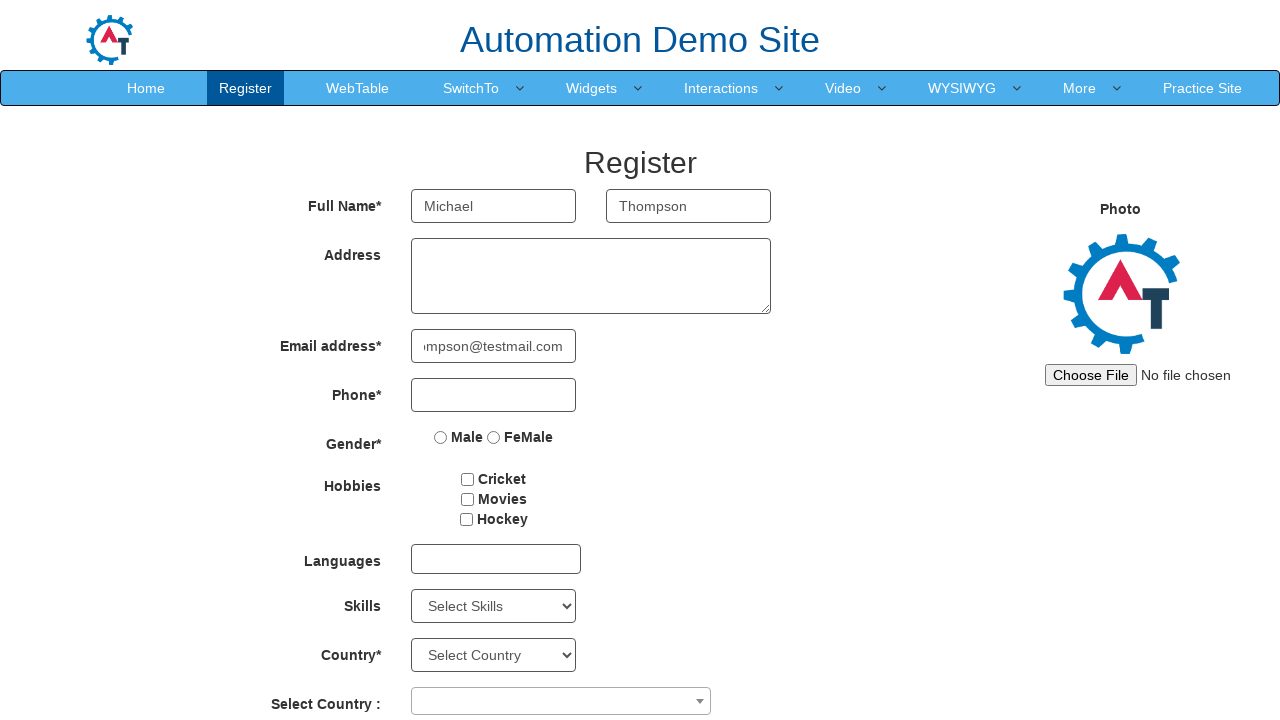